Tests dynamic controls by clicking Remove button, verifying "It's gone!" message appears, then clicking Add button and verifying the confirmation message appears

Starting URL: https://the-internet.herokuapp.com/dynamic_controls

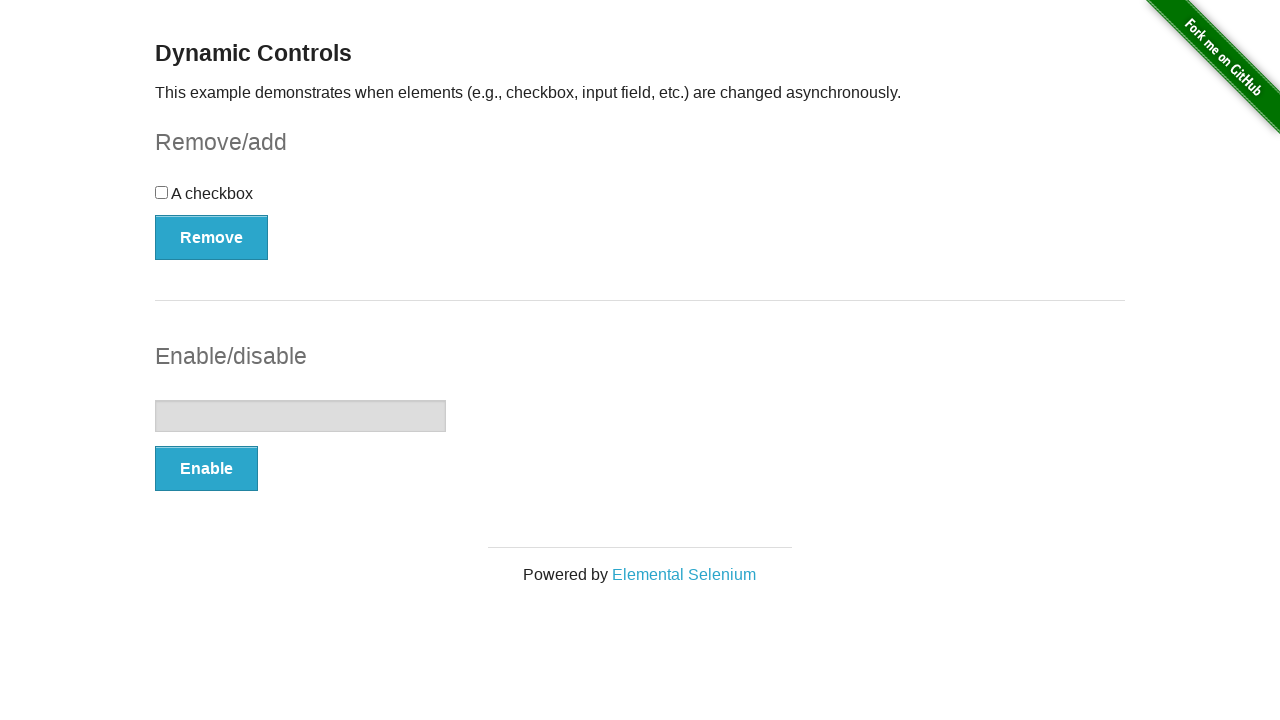

Navigated to dynamic controls page
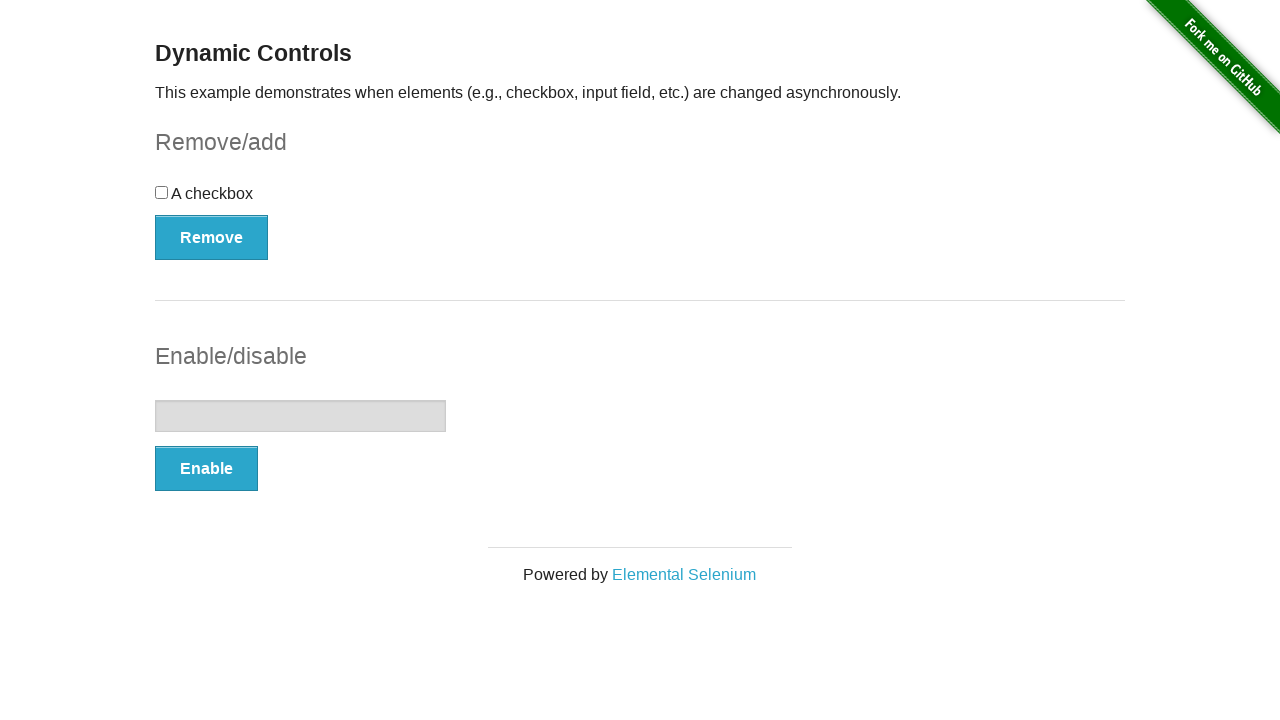

Clicked Remove button at (212, 237) on xpath=//*[text()='Remove']
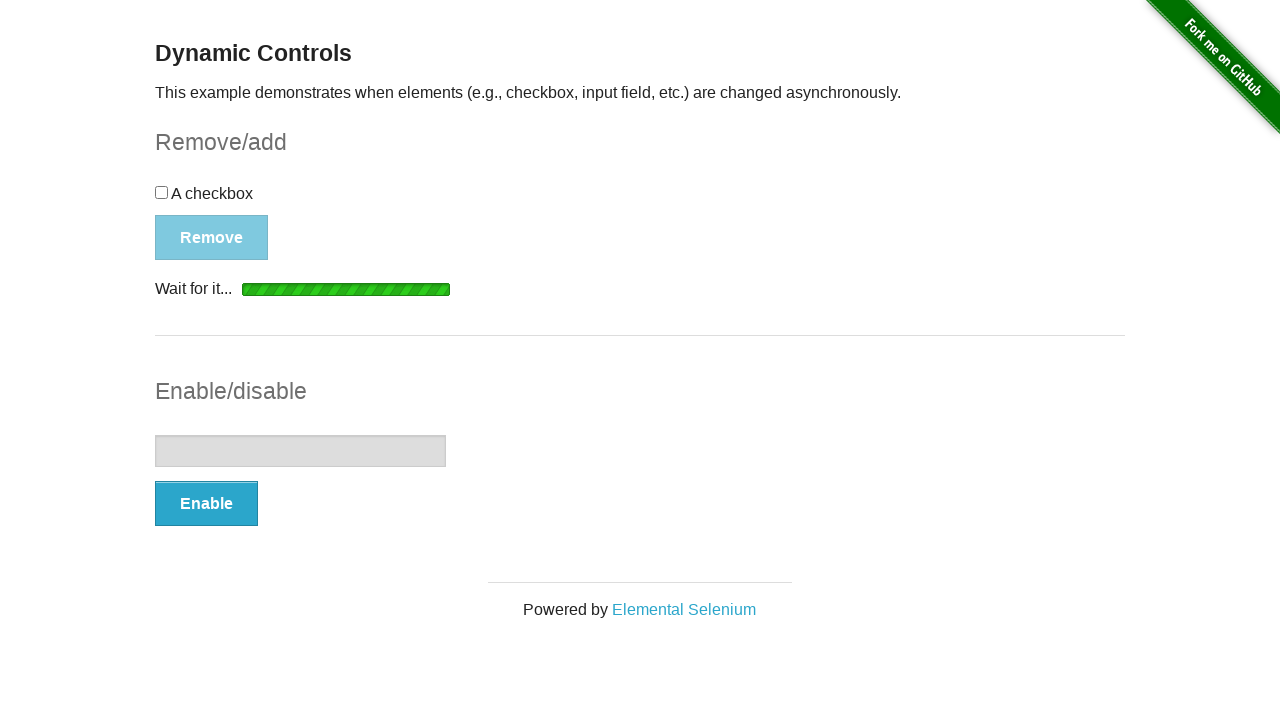

Waited for 'It's gone!' message to appear
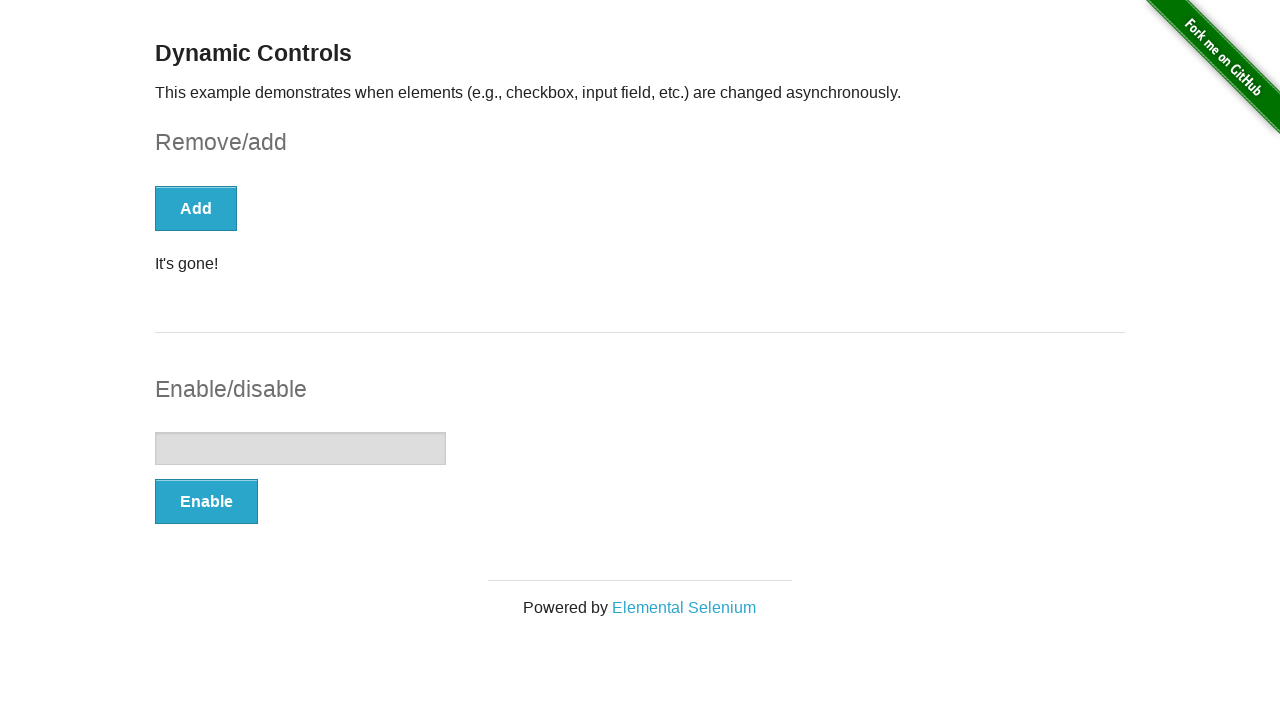

Verified 'It's gone!' message is visible
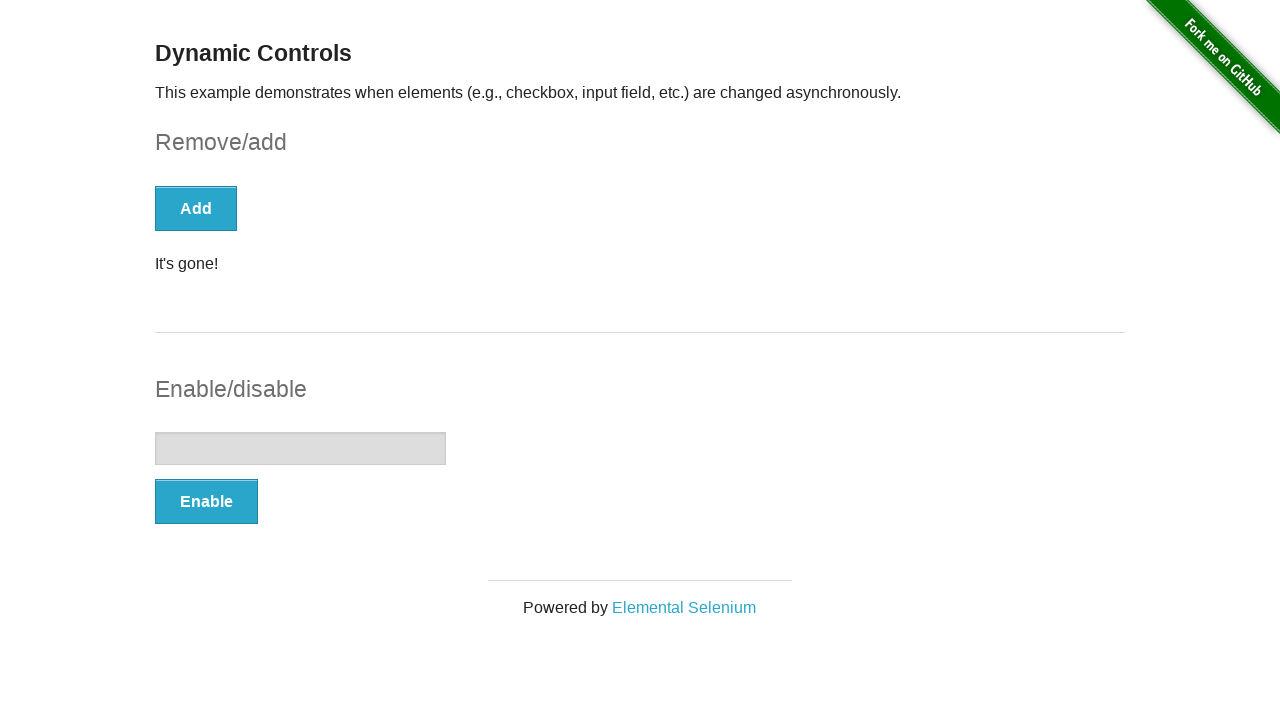

Clicked Add button at (196, 208) on xpath=//*[text()='Add']
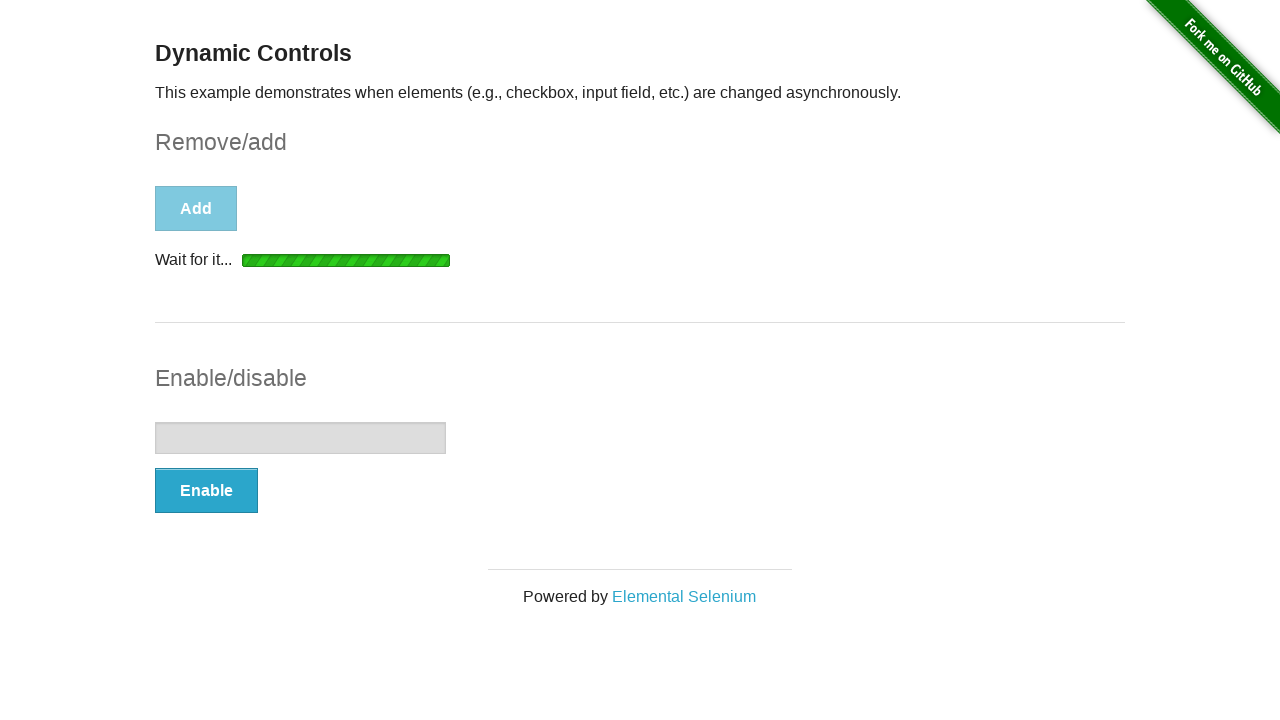

Waited for confirmation message to appear
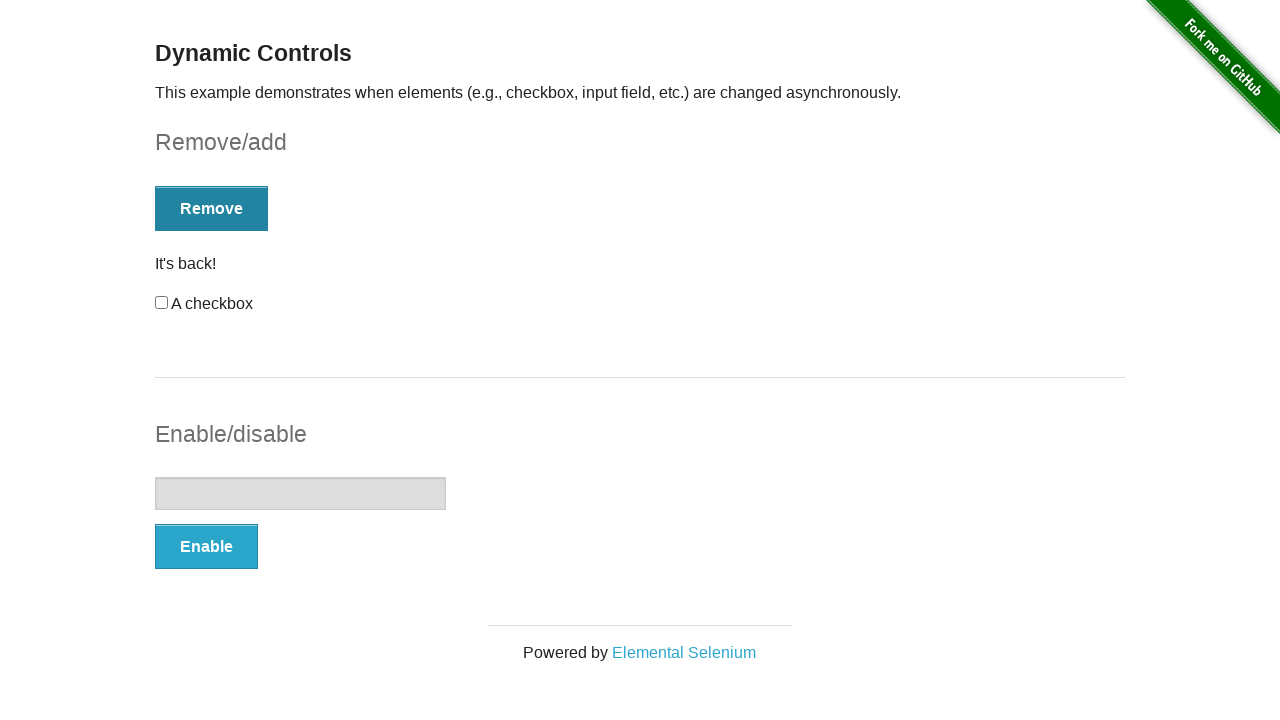

Verified confirmation message is visible
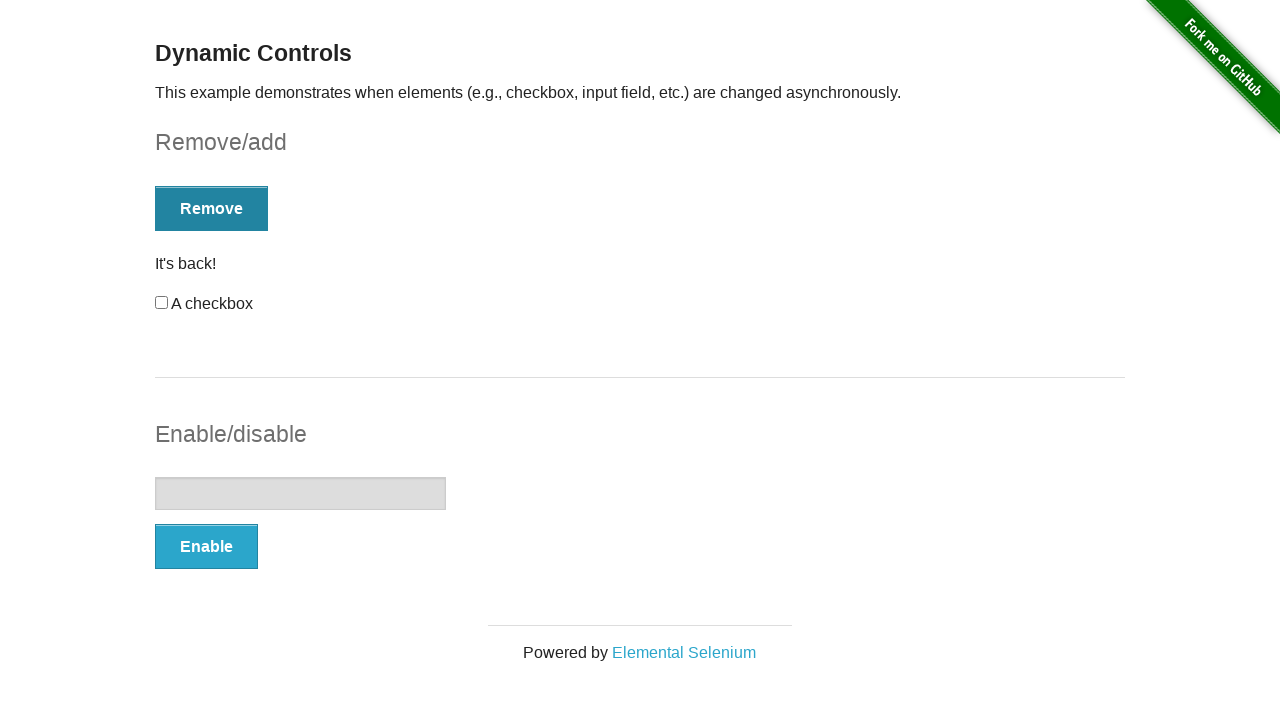

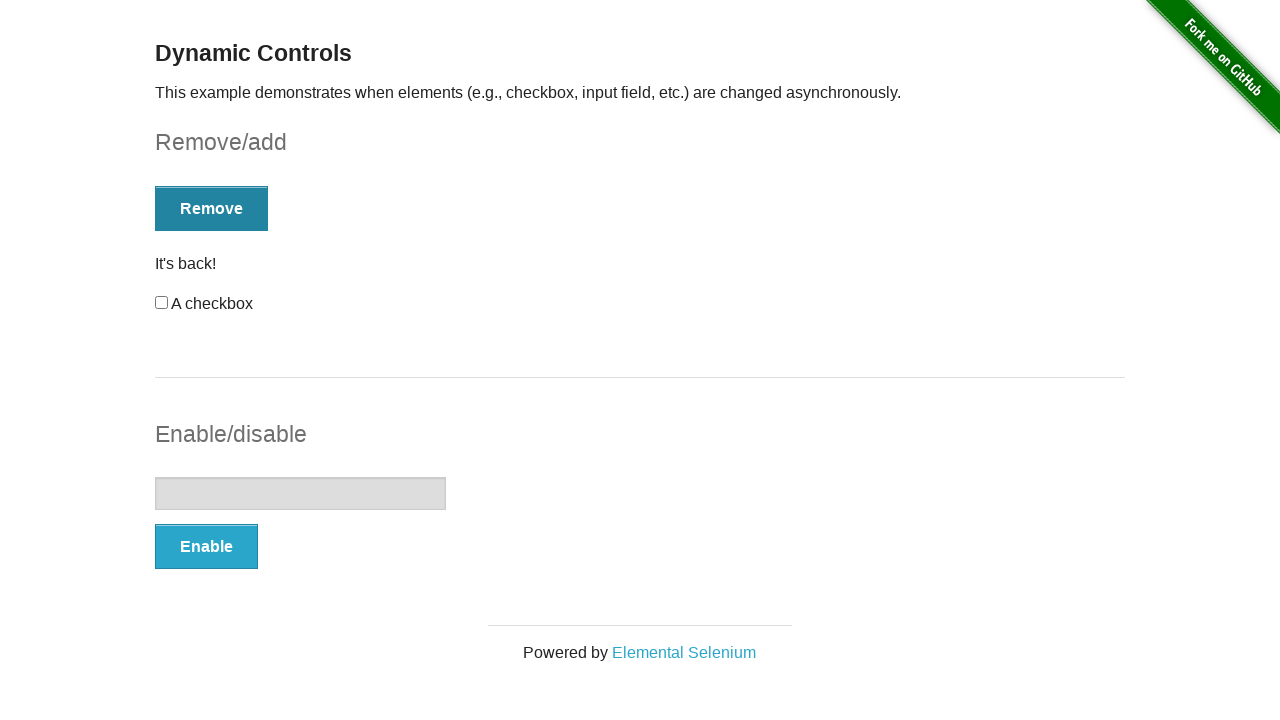